Tests the add/remove elements functionality by clicking the "Add Element" button three times, then verifies the dynamically added "Delete" buttons are present using various CSS and XPath selectors.

Starting URL: http://the-internet.herokuapp.com/add_remove_elements/

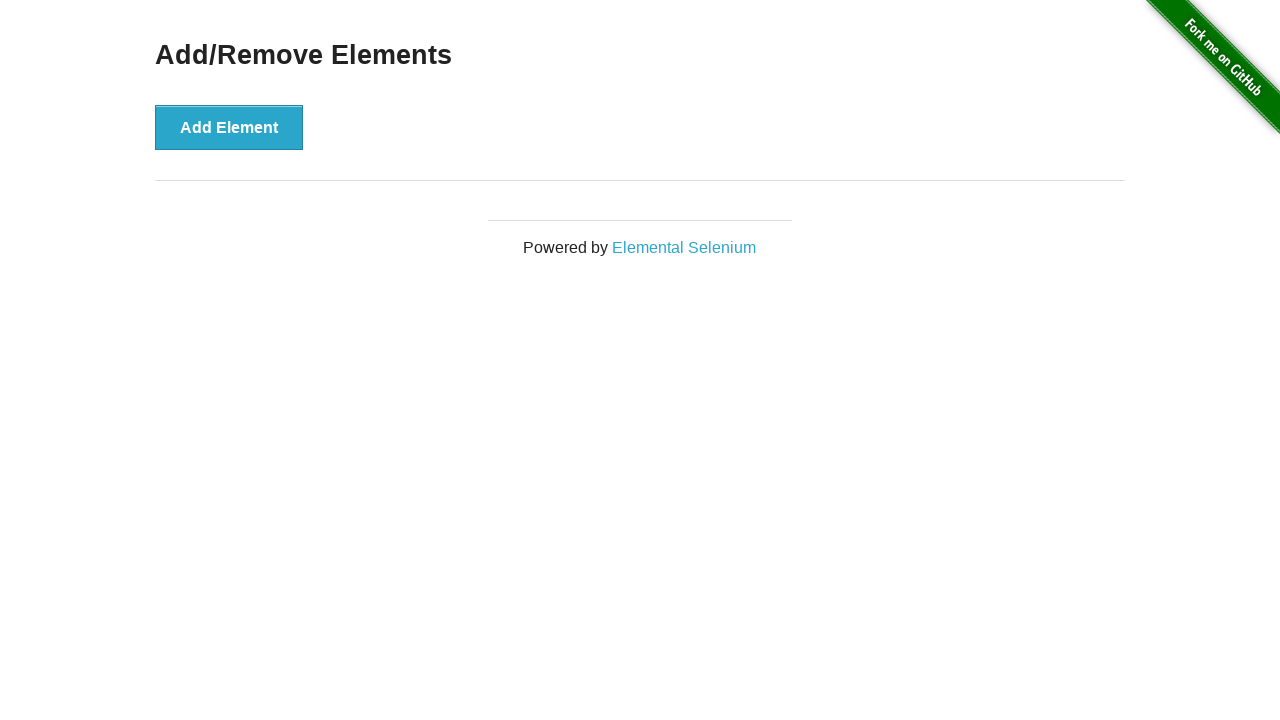

Clicked 'Add Element' button (click 1 of 3) at (229, 127) on xpath=/html/body/div[2]/div/div/button
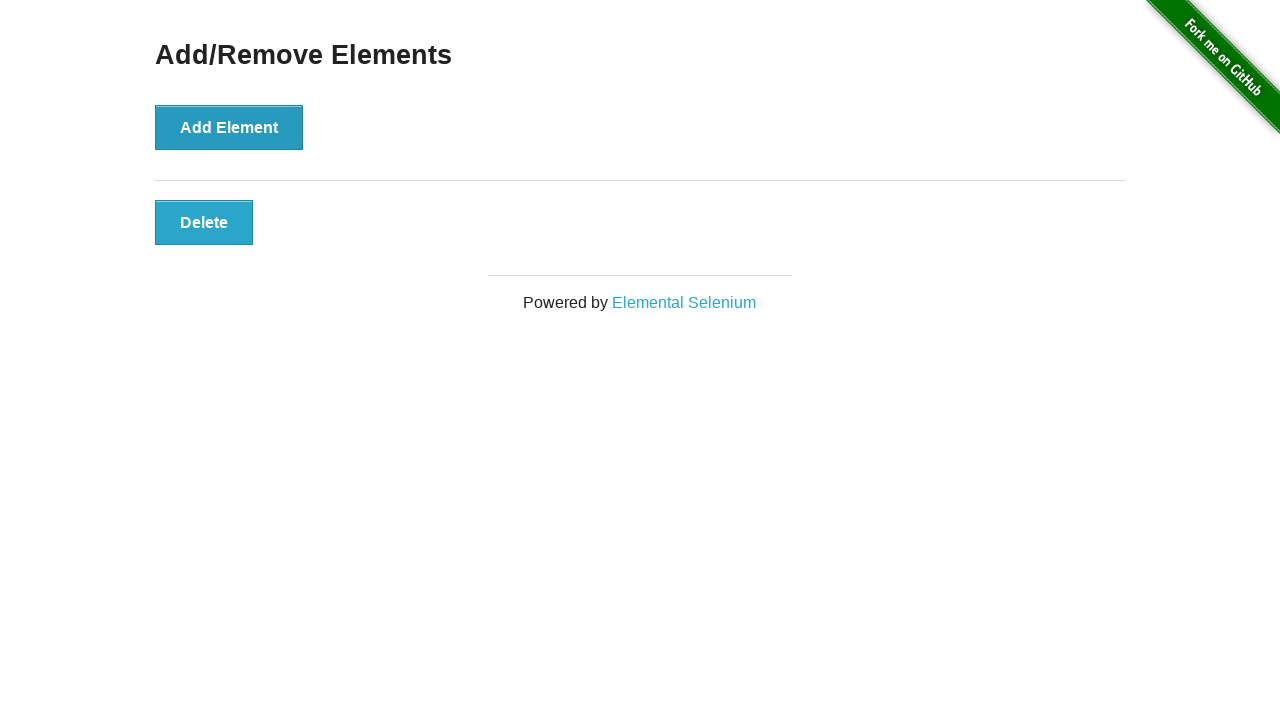

Clicked 'Add Element' button (click 2 of 3) at (229, 127) on xpath=/html/body/div[2]/div/div/button
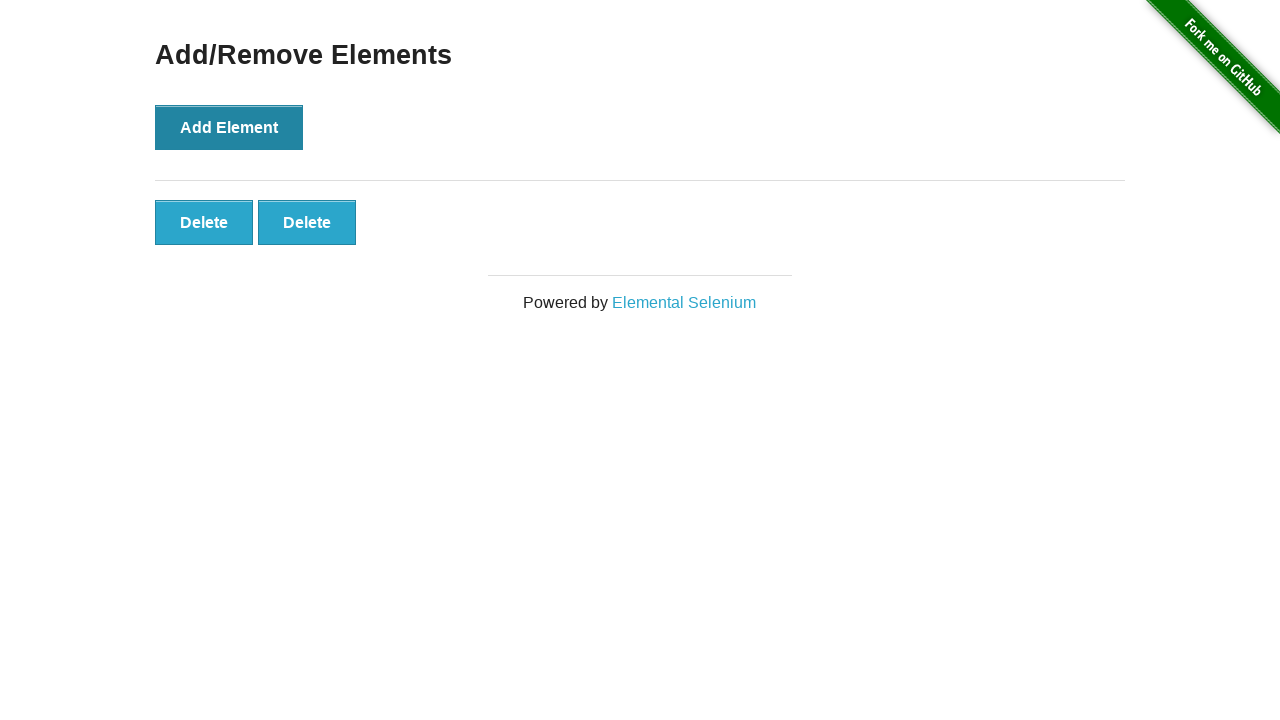

Clicked 'Add Element' button (click 3 of 3) at (229, 127) on xpath=/html/body/div[2]/div/div/button
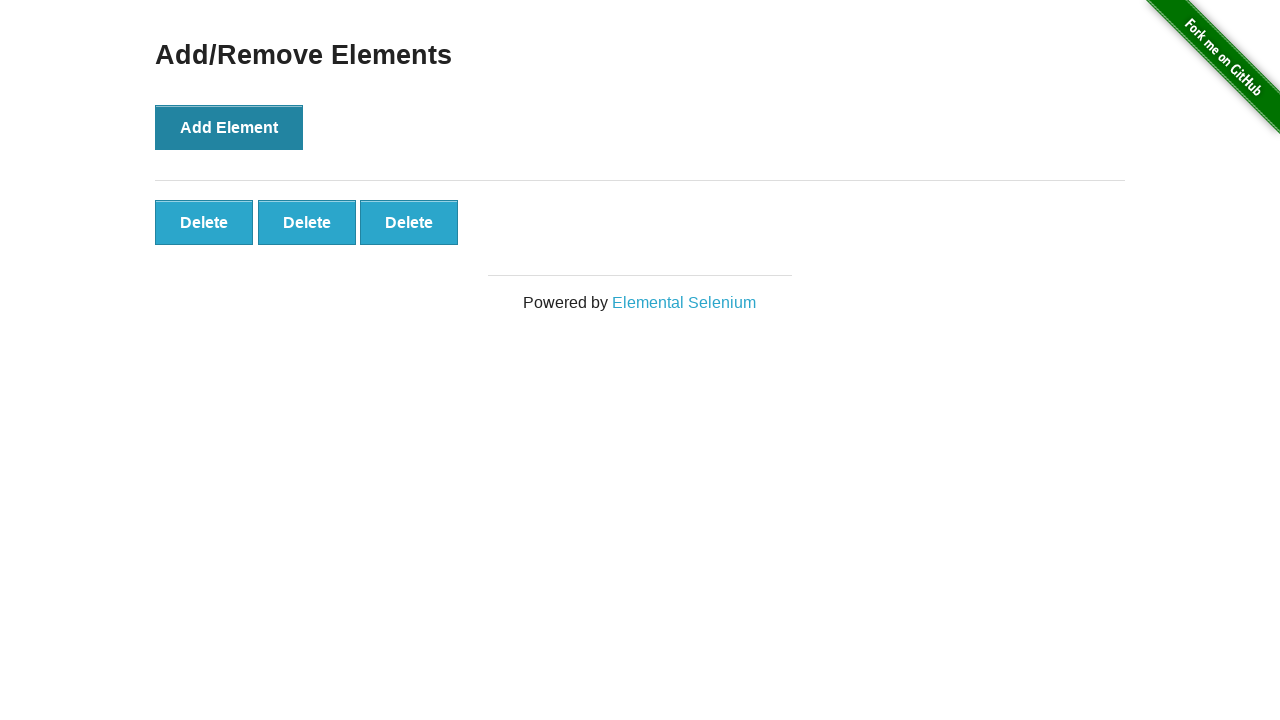

Verified dynamically added Delete button exists using CSS selector 'div#elements button.added-manually:last-child'
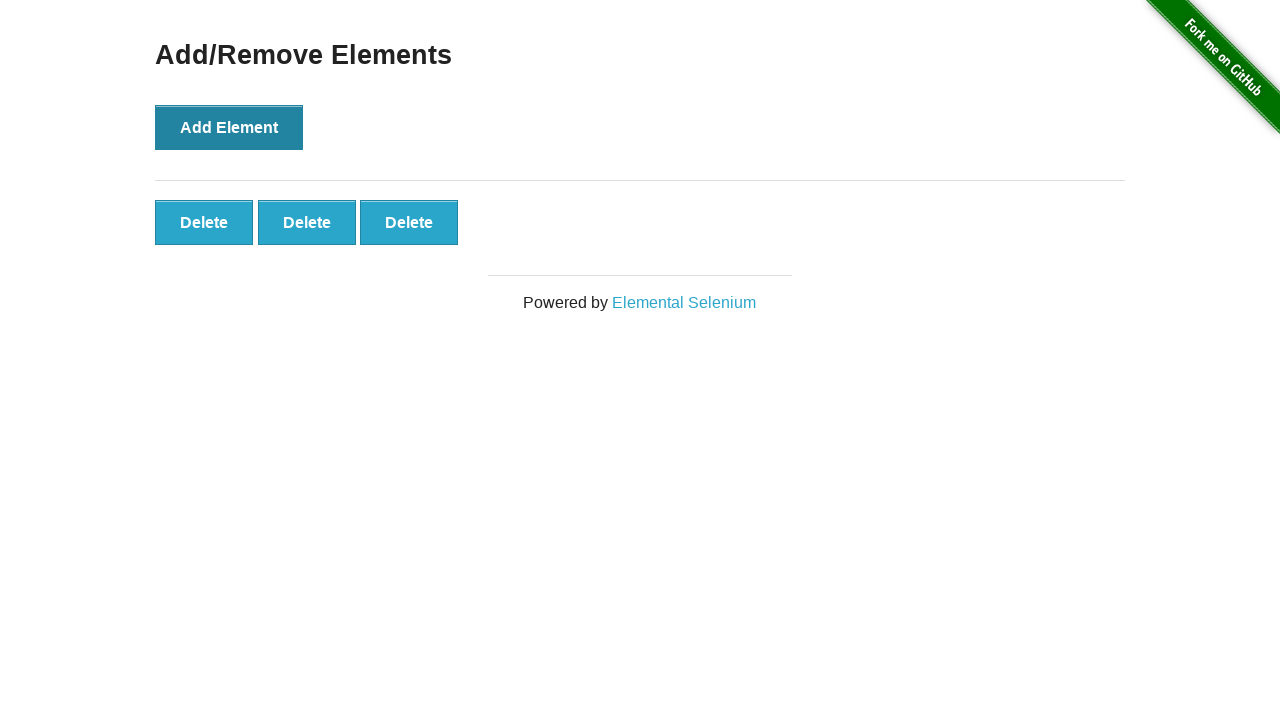

Verified dynamically added Delete button exists using CSS selector 'button[class^='added']:last-child'
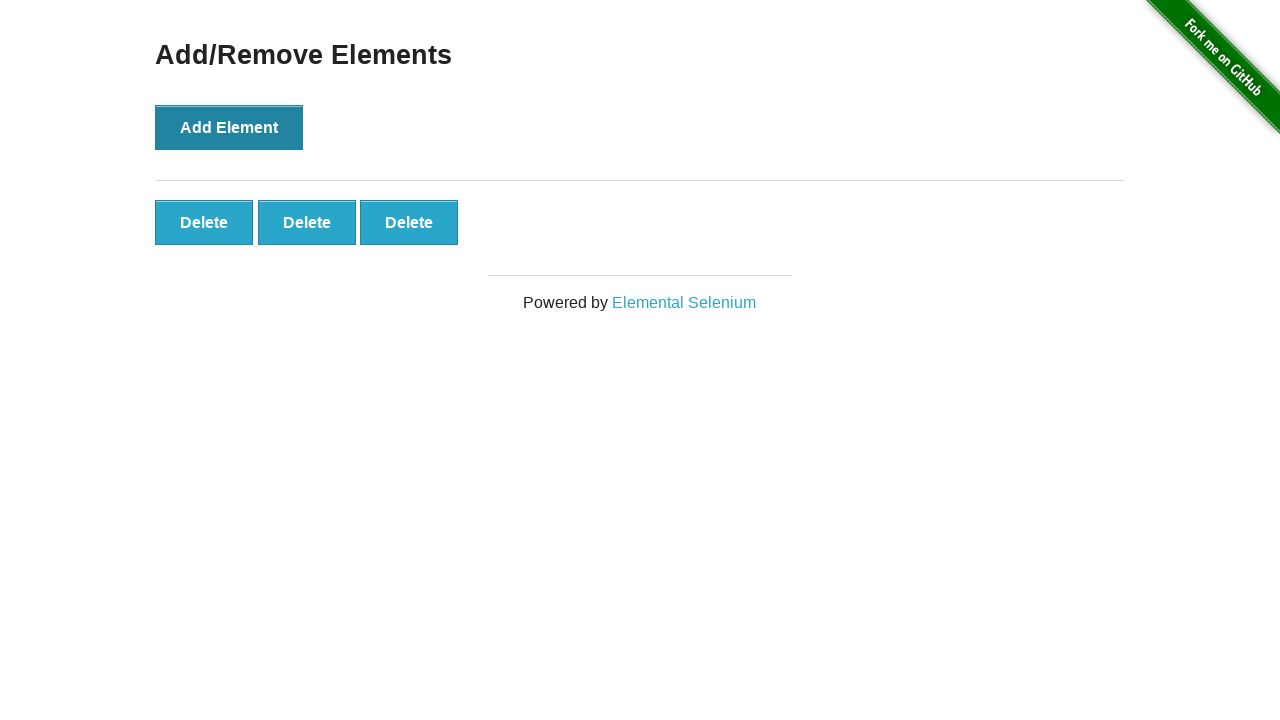

Verified dynamically added Delete button exists using XPath selector
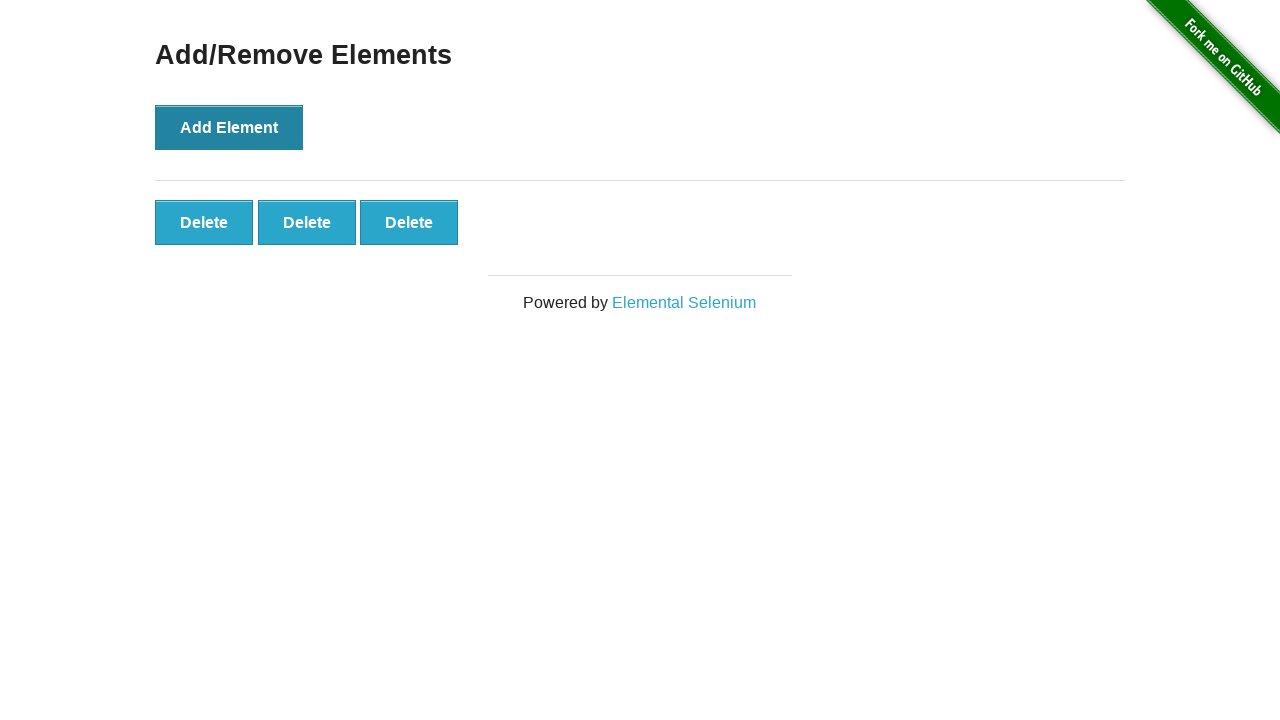

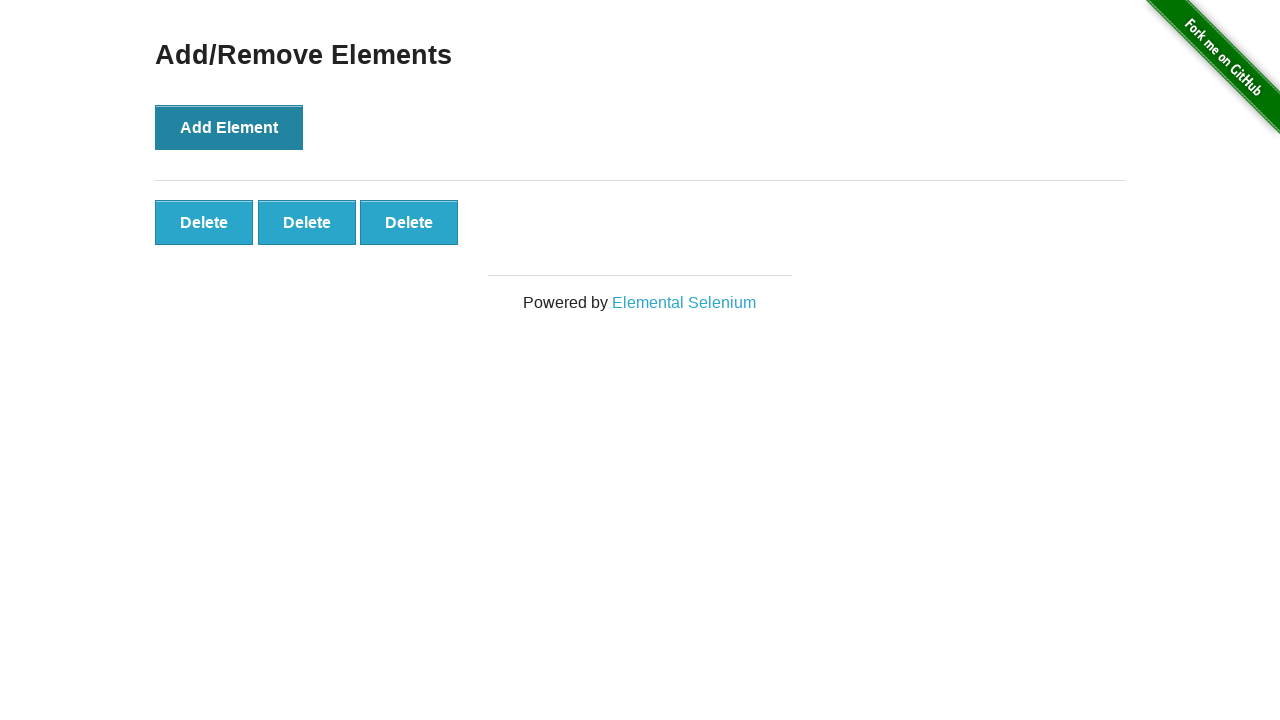